Tests registration form by filling in required fields (first name, last name, email) and verifying successful submission

Starting URL: http://suninjuly.github.io/registration1.html

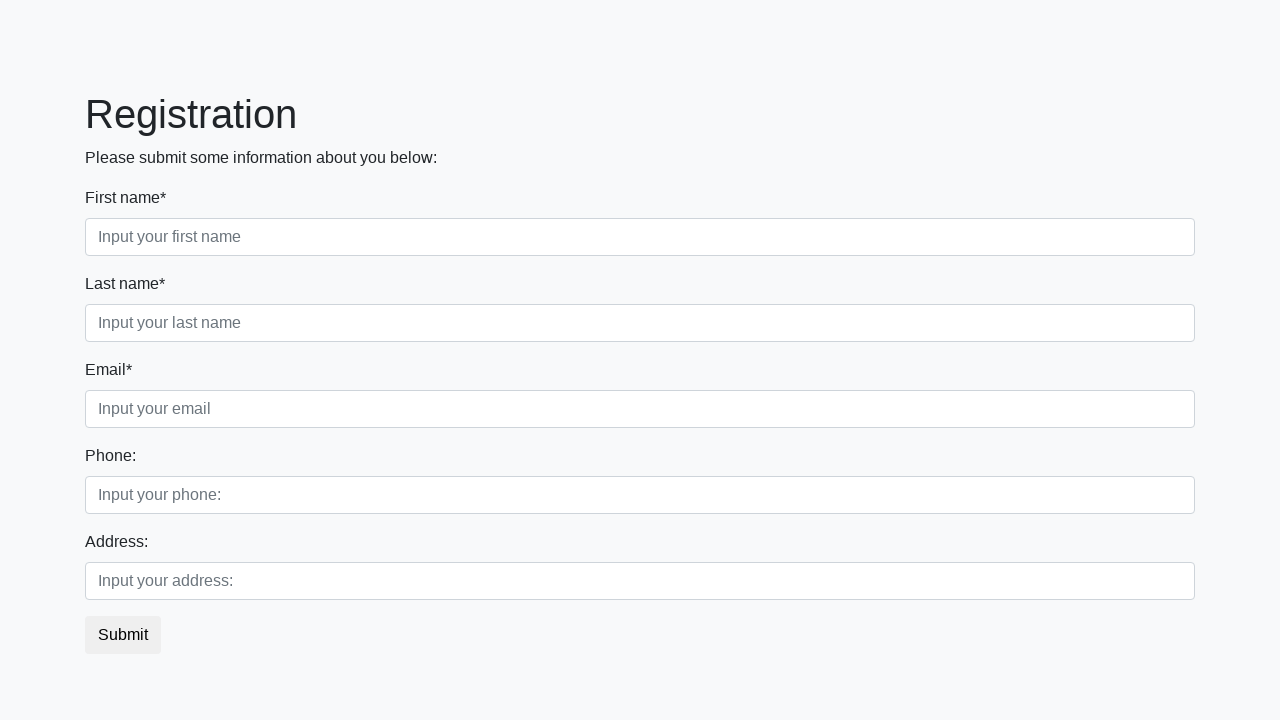

Navigated to registration form page
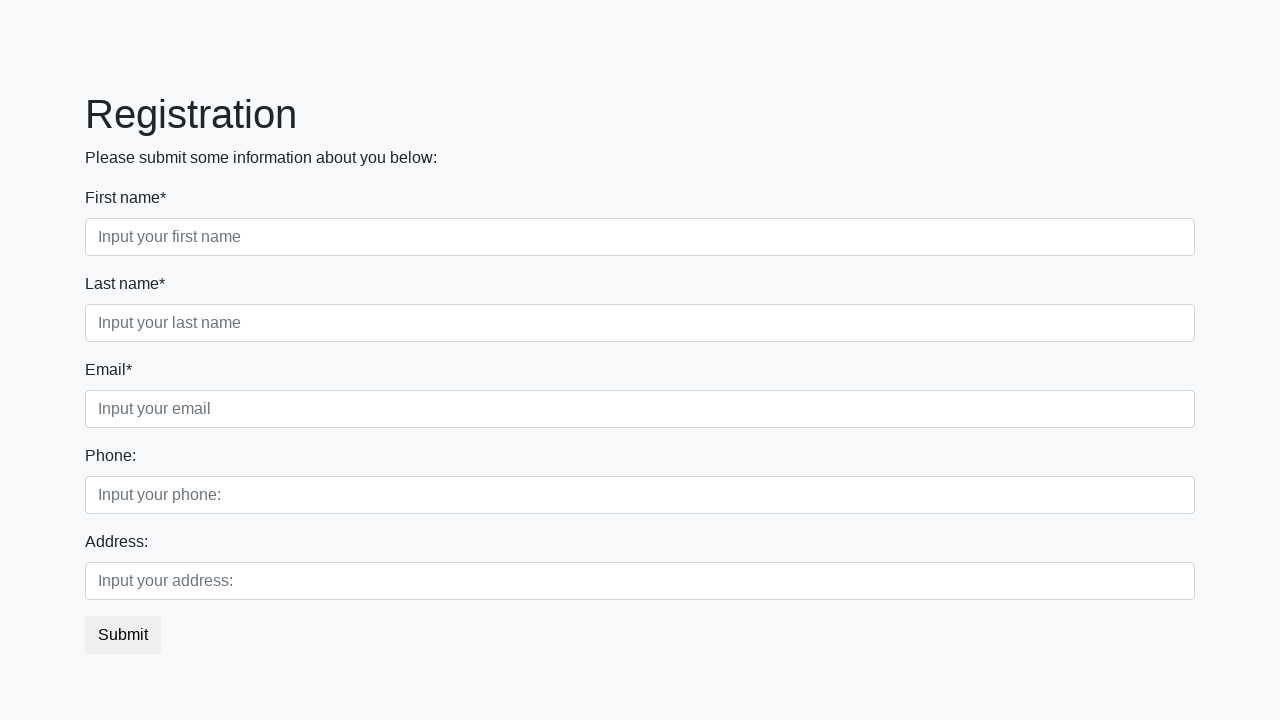

Filled in first name field with 'John' on .first_block .first
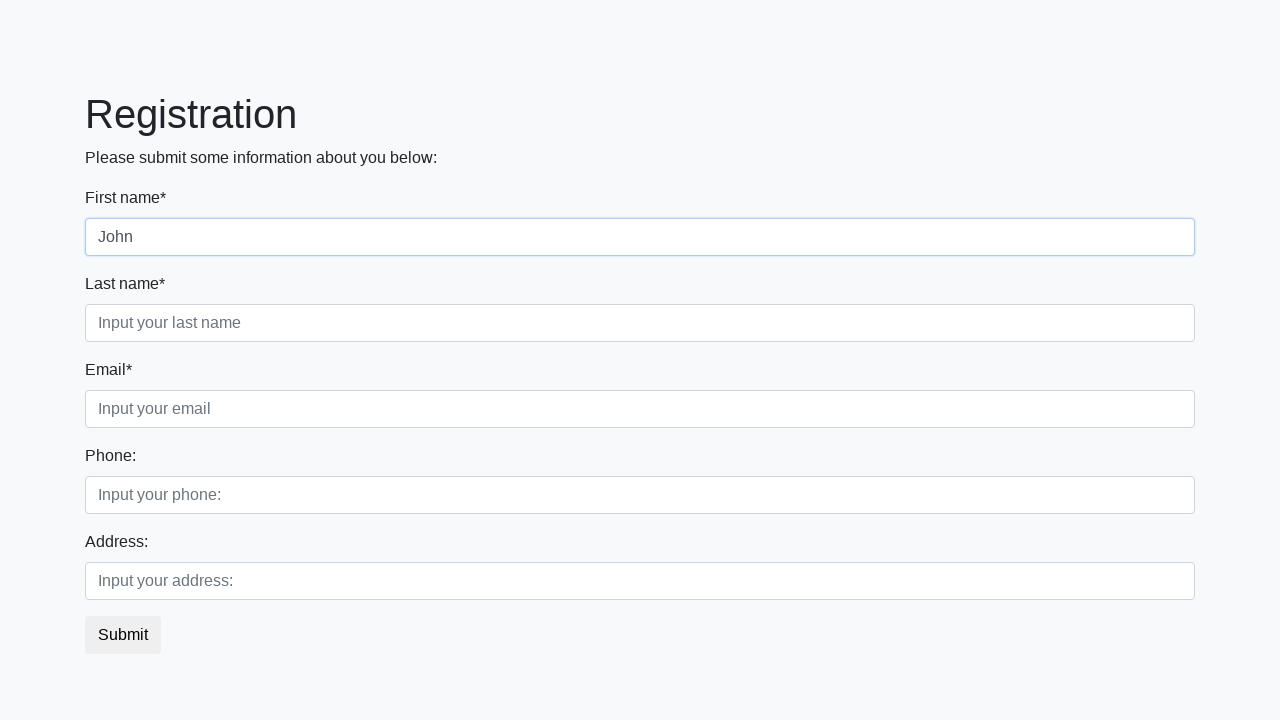

Filled in last name field with 'Smith' on .first_block .second
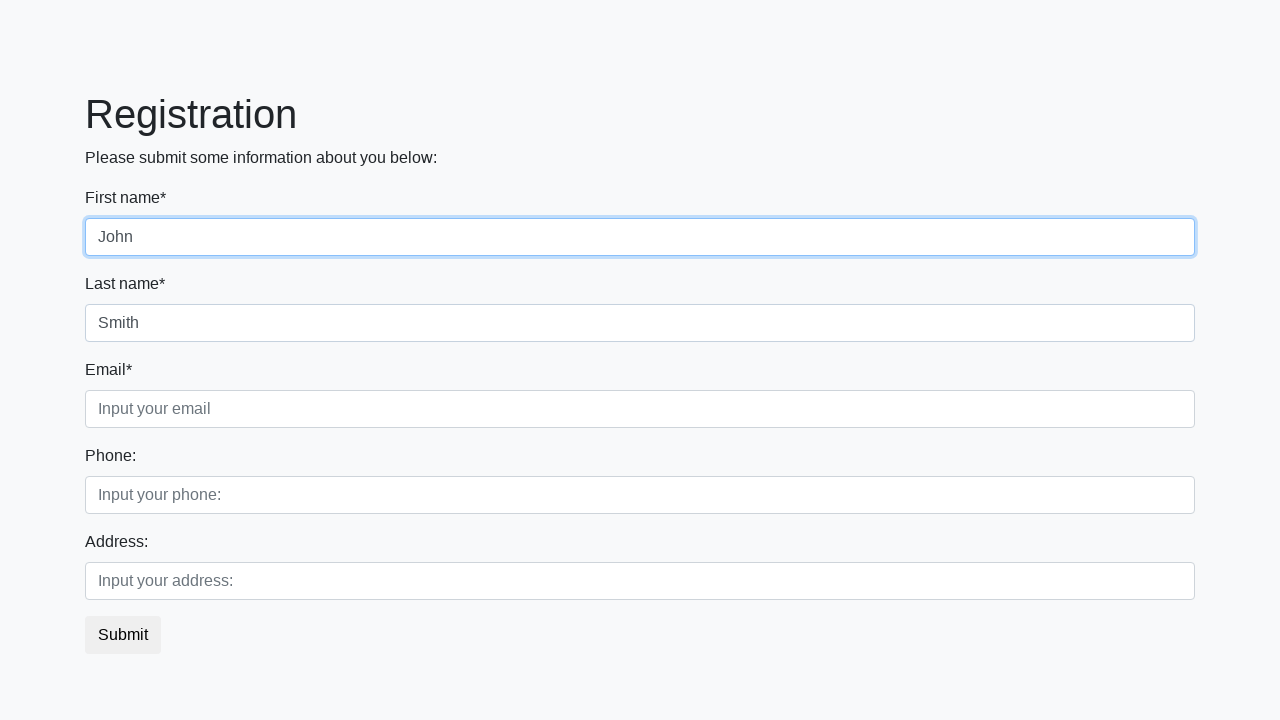

Filled in email field with 'john.smith@example.com' on .first_block .third
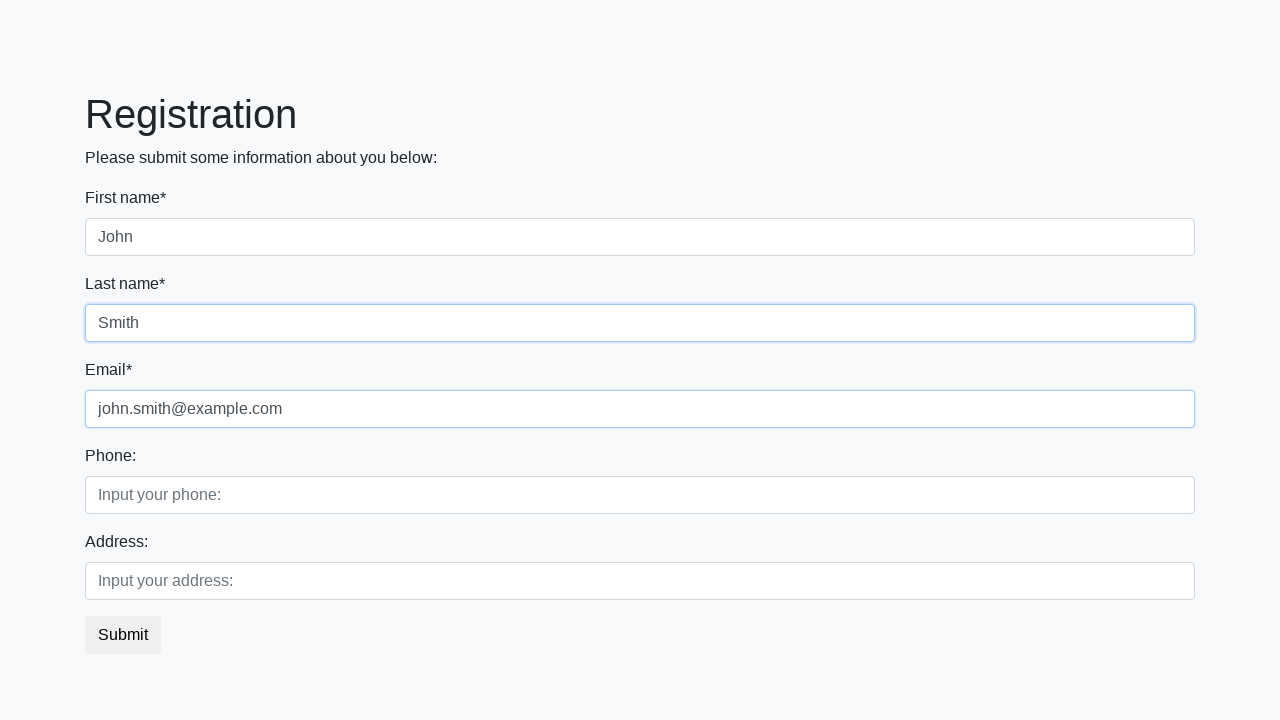

Clicked submit button to register at (123, 635) on button.btn
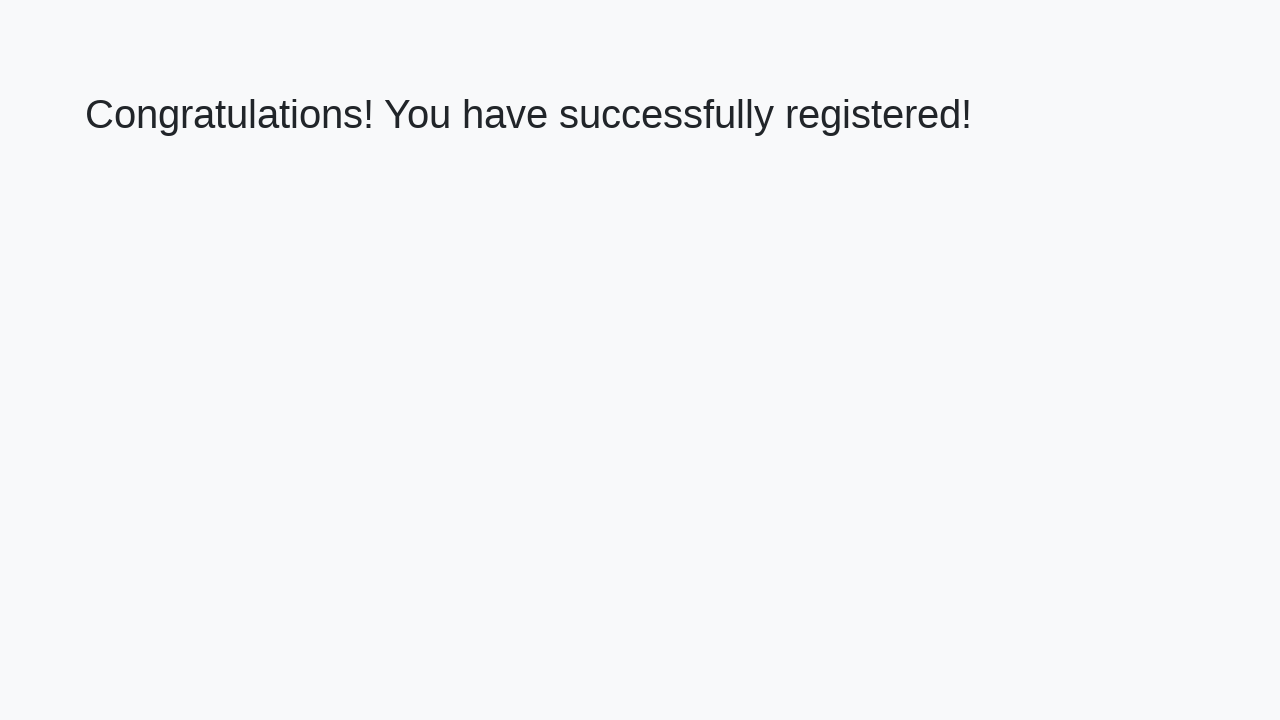

Success heading element loaded
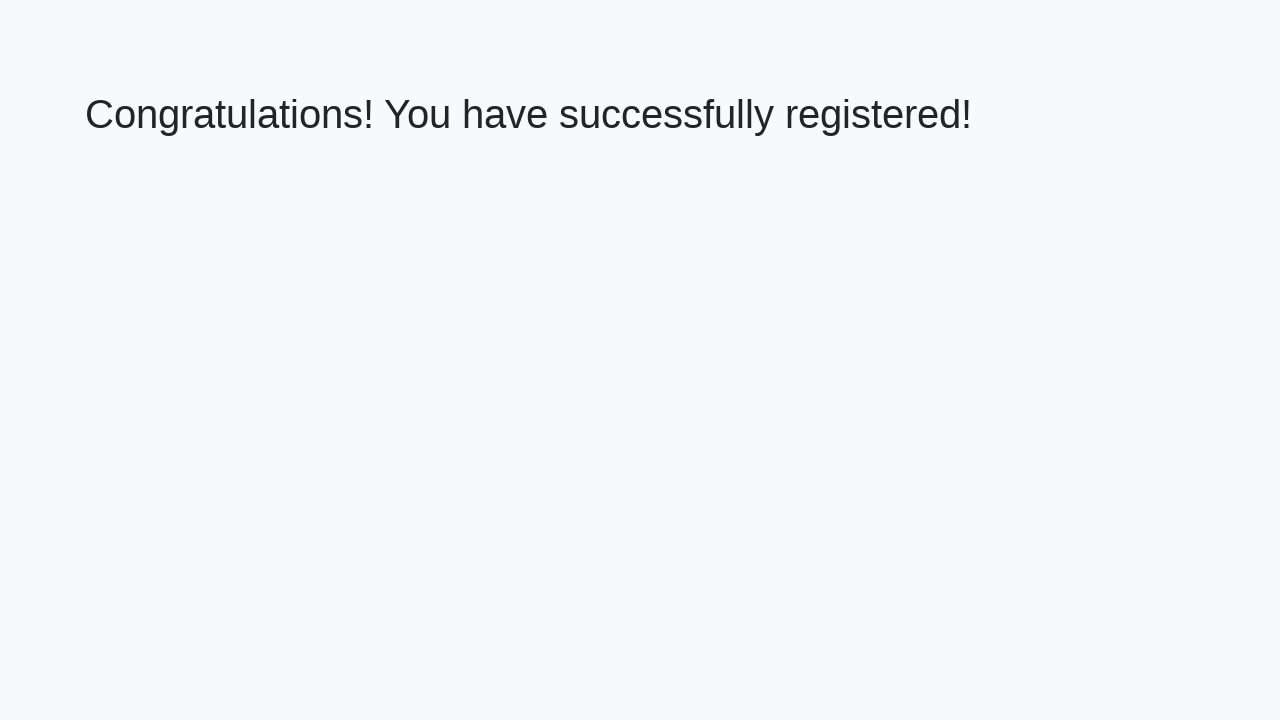

Verified success message contains 'Congratulations!'
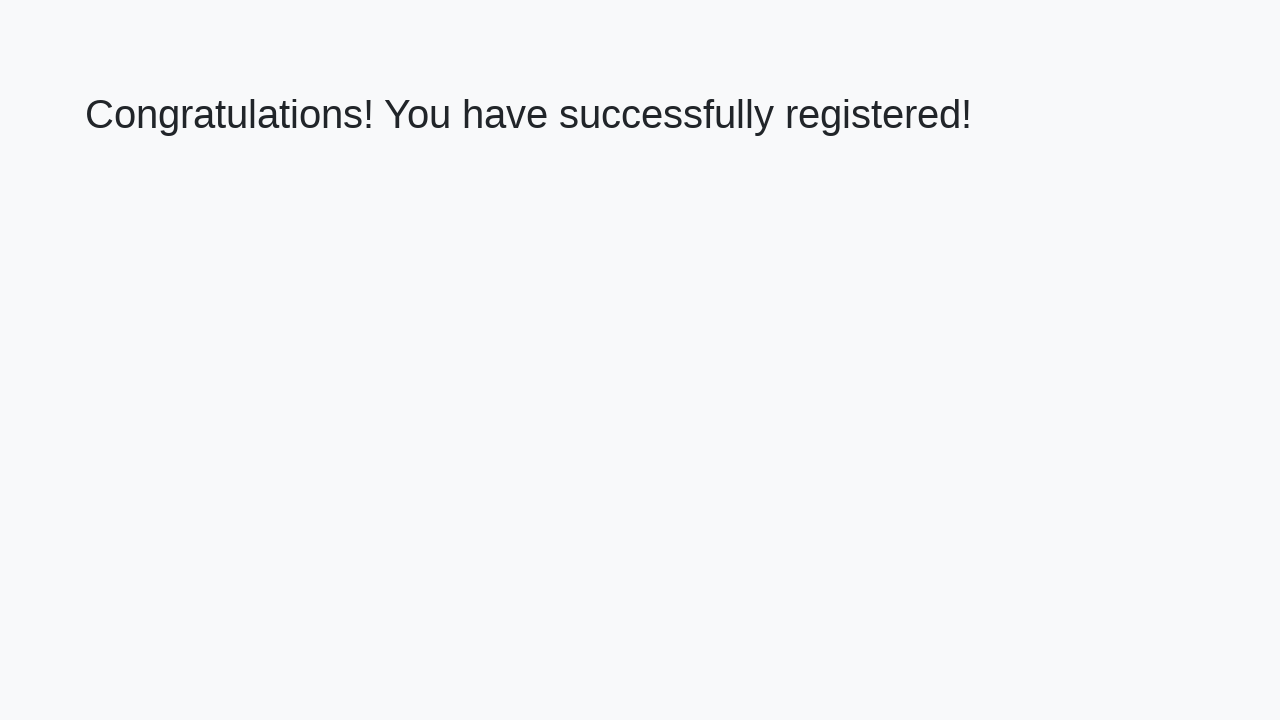

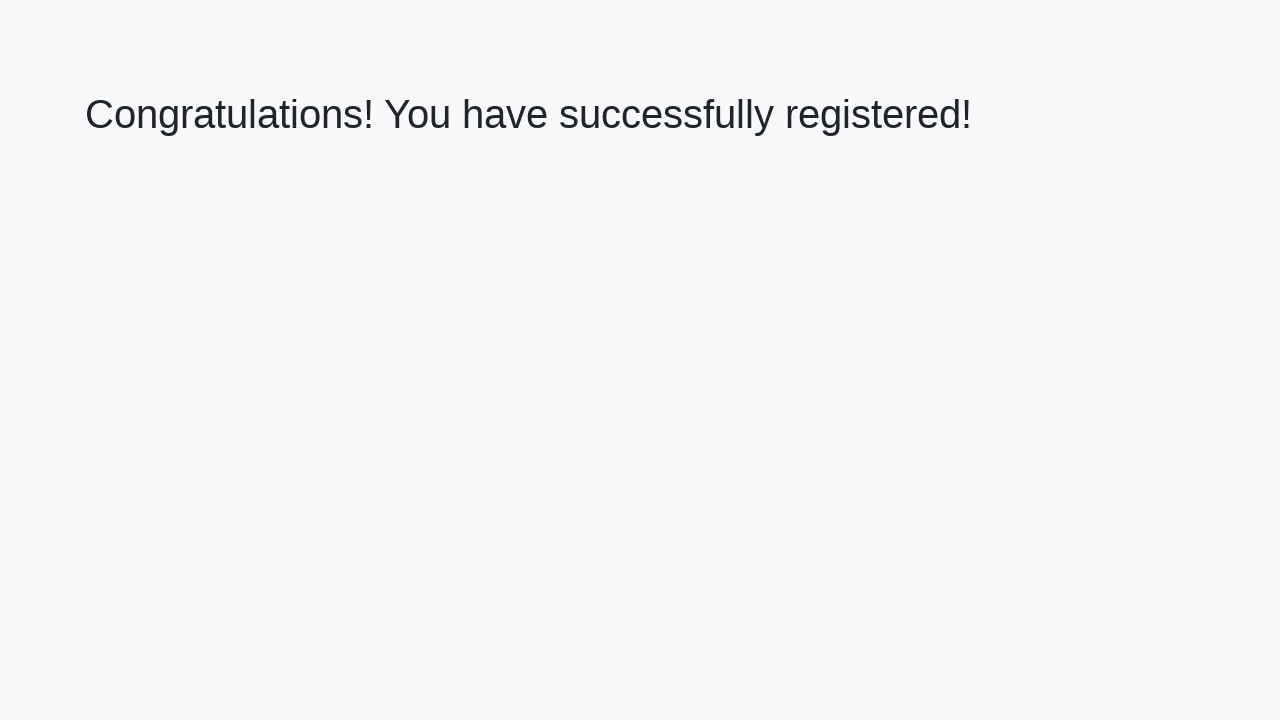